Tests a Chinese typing practice website by typing sample text into the active element, using backspace to correct, and submitting with Enter key.

Starting URL: https://dazi.kukuw.com/?tdsourcetag=s_pctim_aiomsg

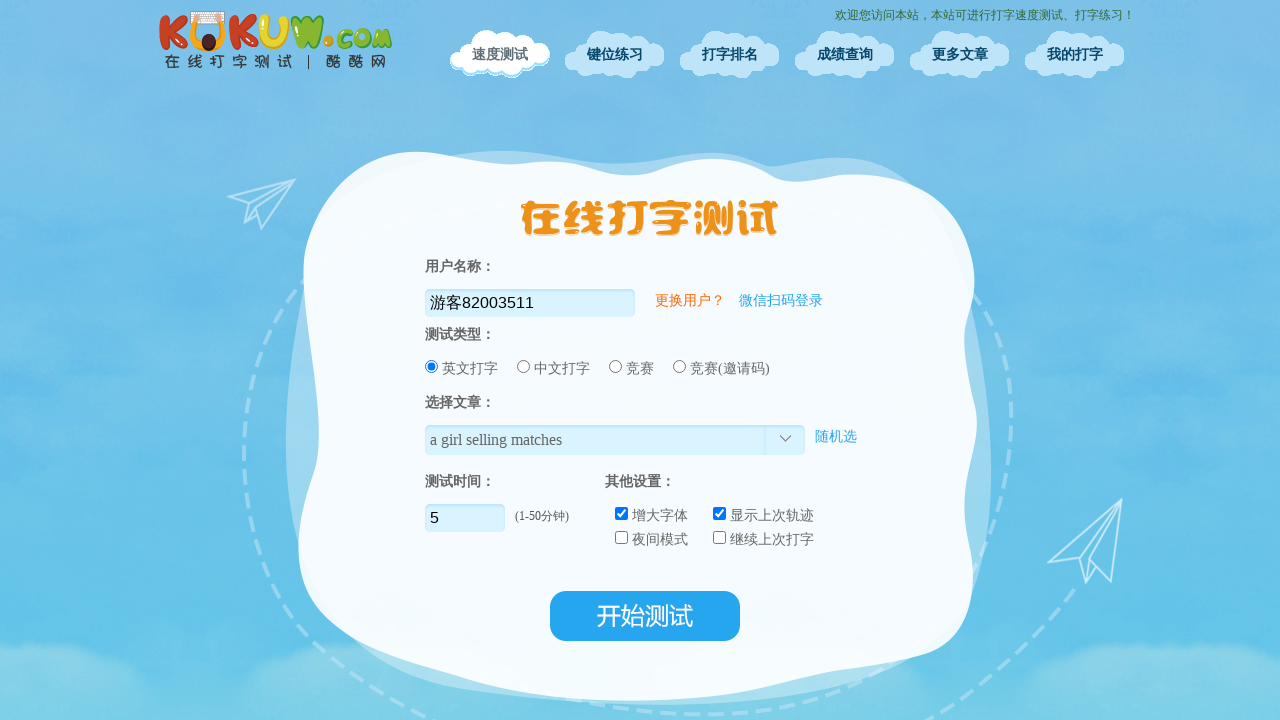

Waited for page to reach networkidle state
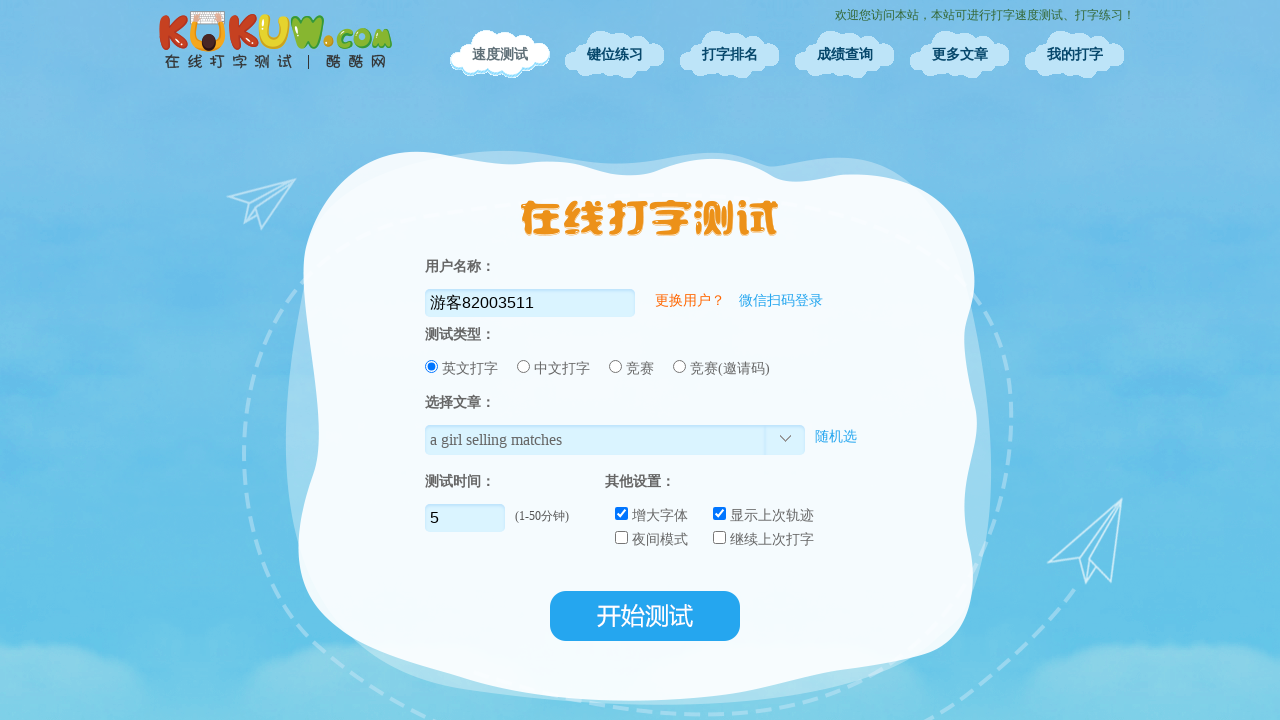

Waited 3 seconds for page initialization
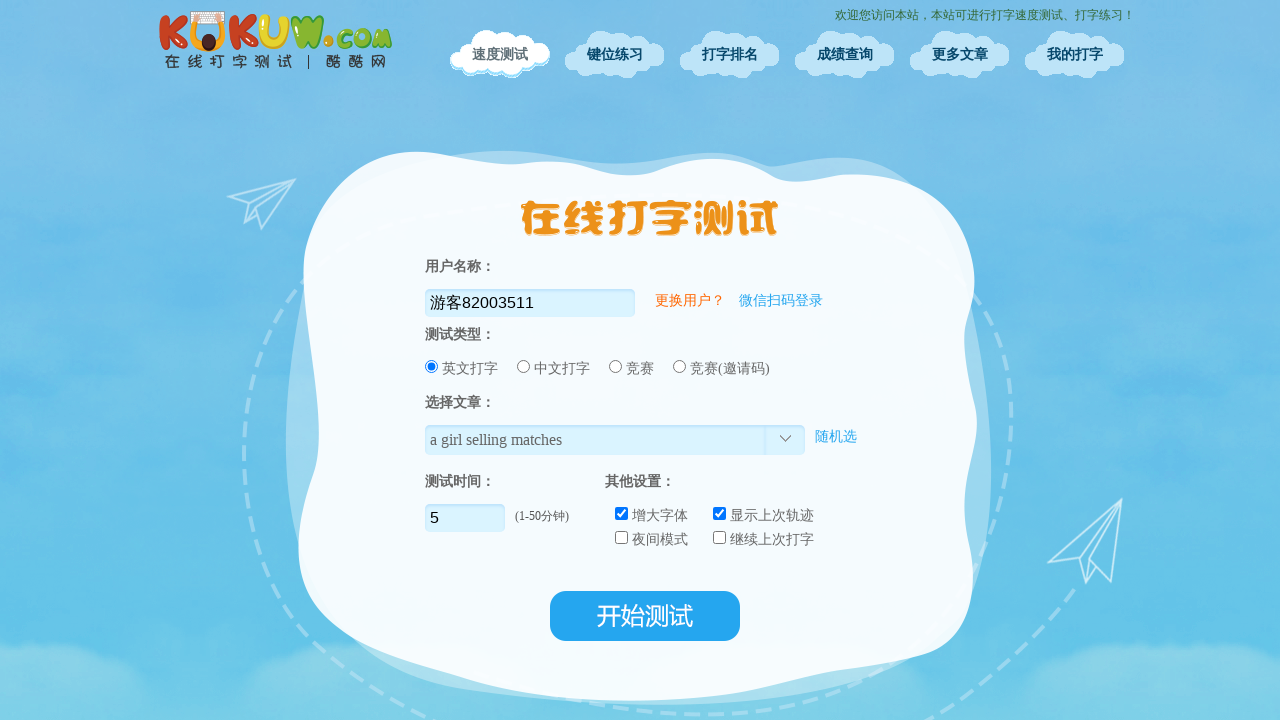

Typed '你好世' (partial text from line: 你好世界测试)
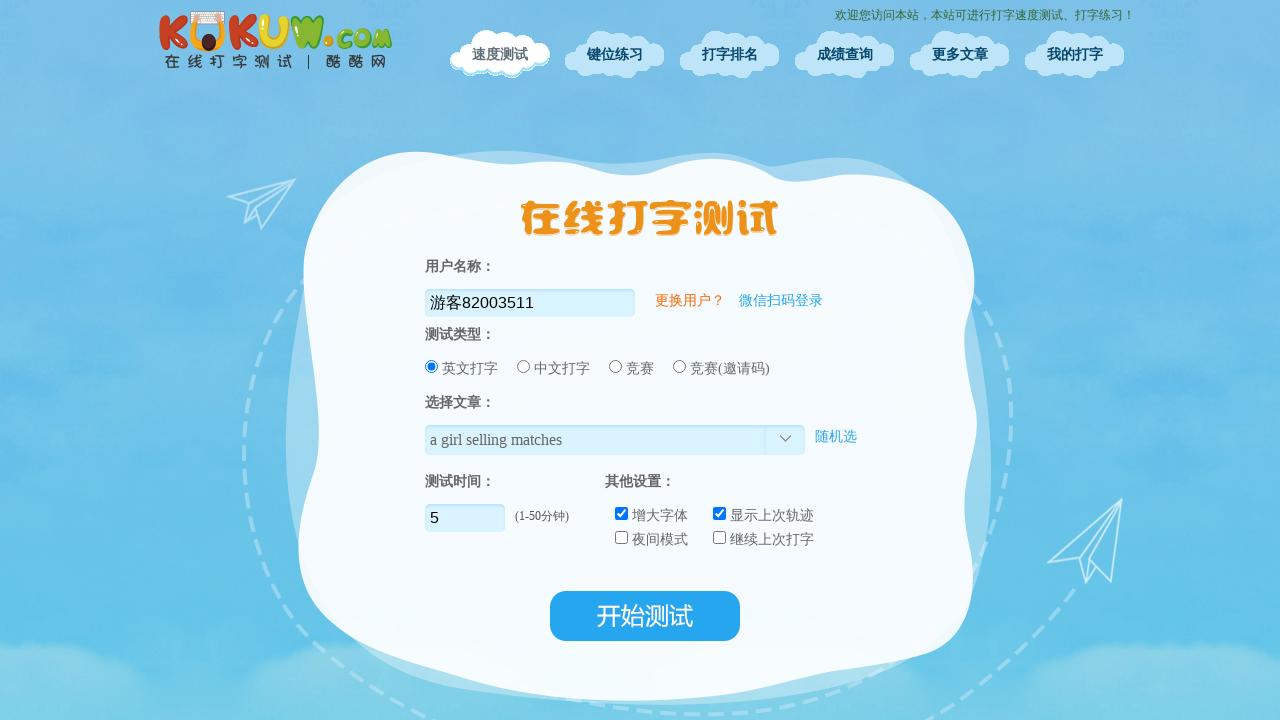

Waited 1 second before corrections
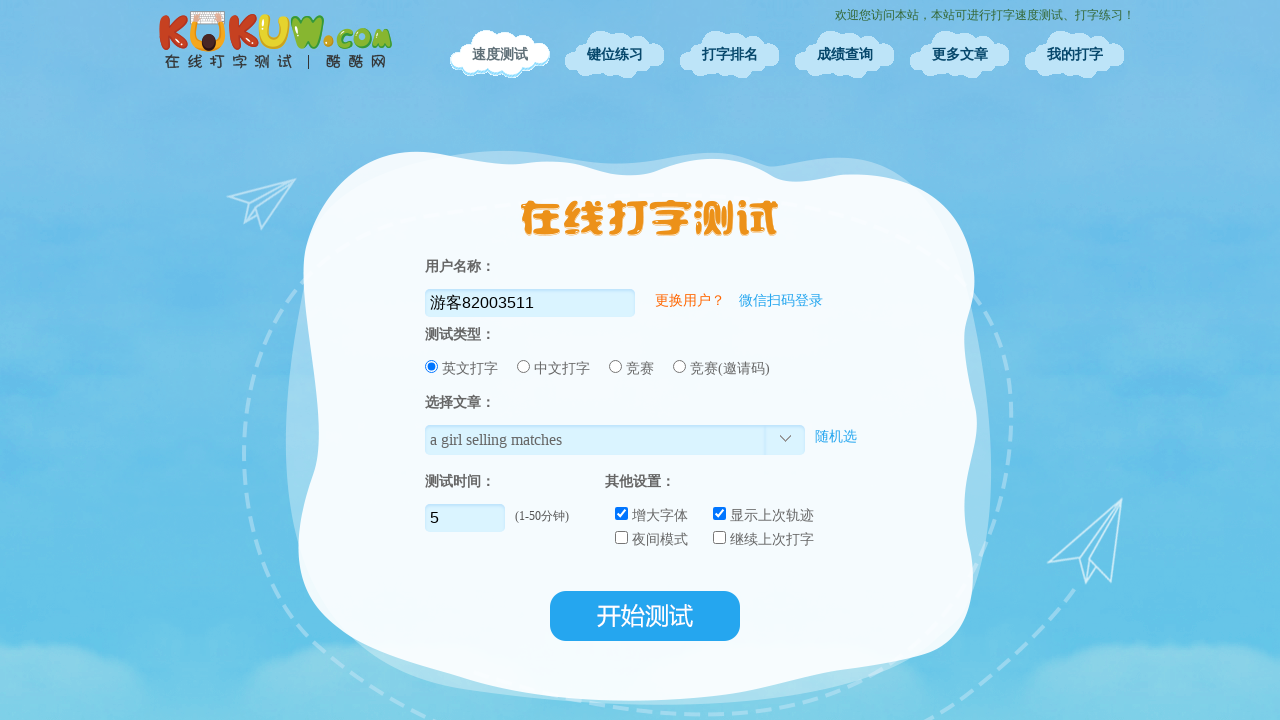

Pressed Backspace (correction 1/3)
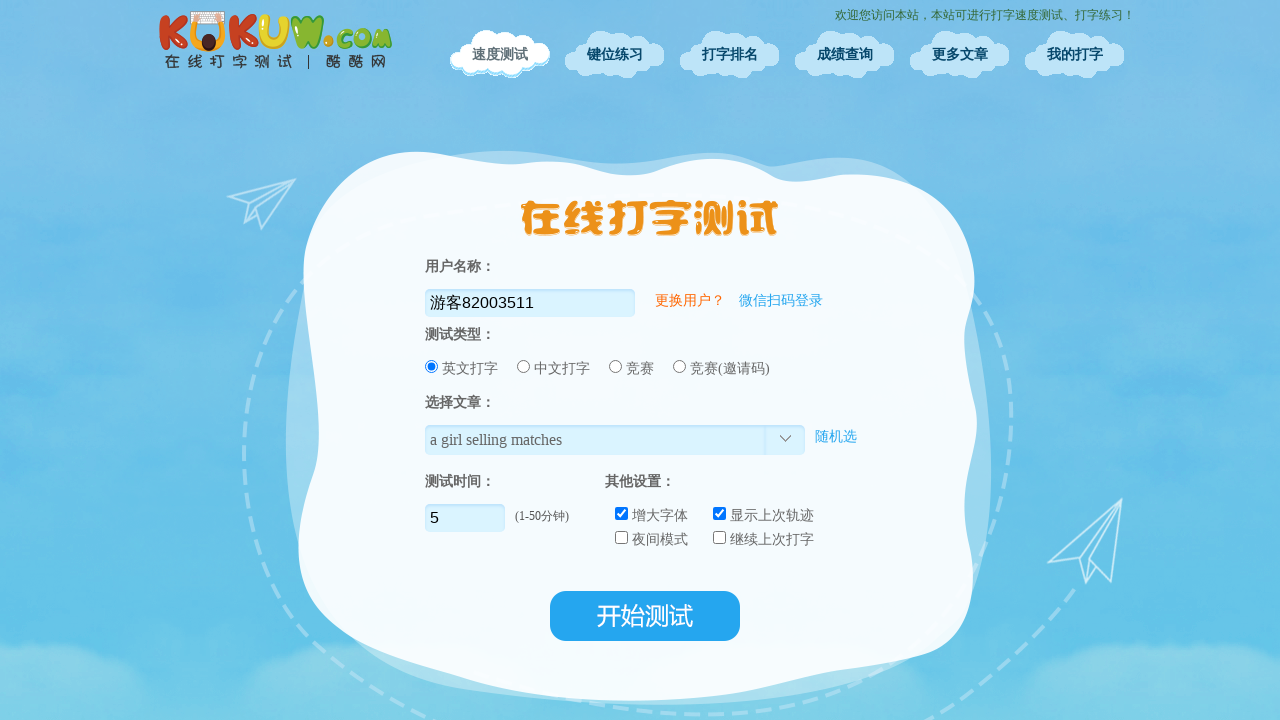

Pressed Backspace (correction 2/3)
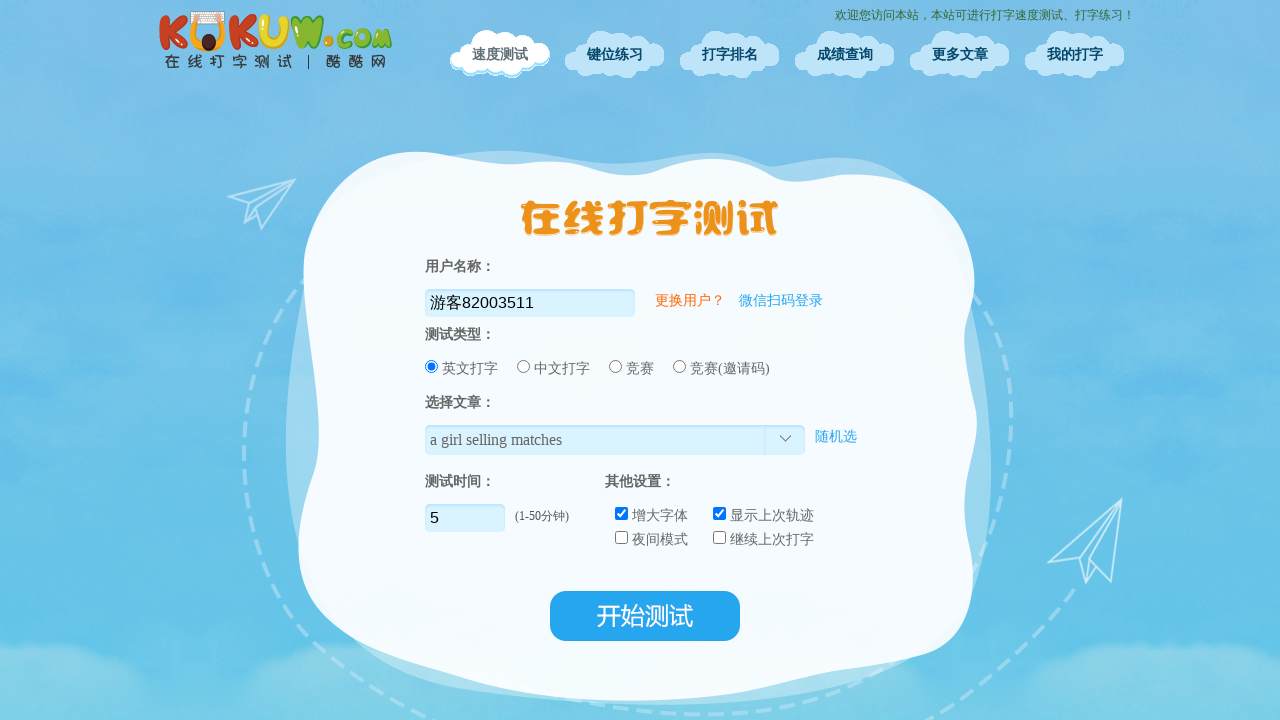

Pressed Backspace (correction 3/3)
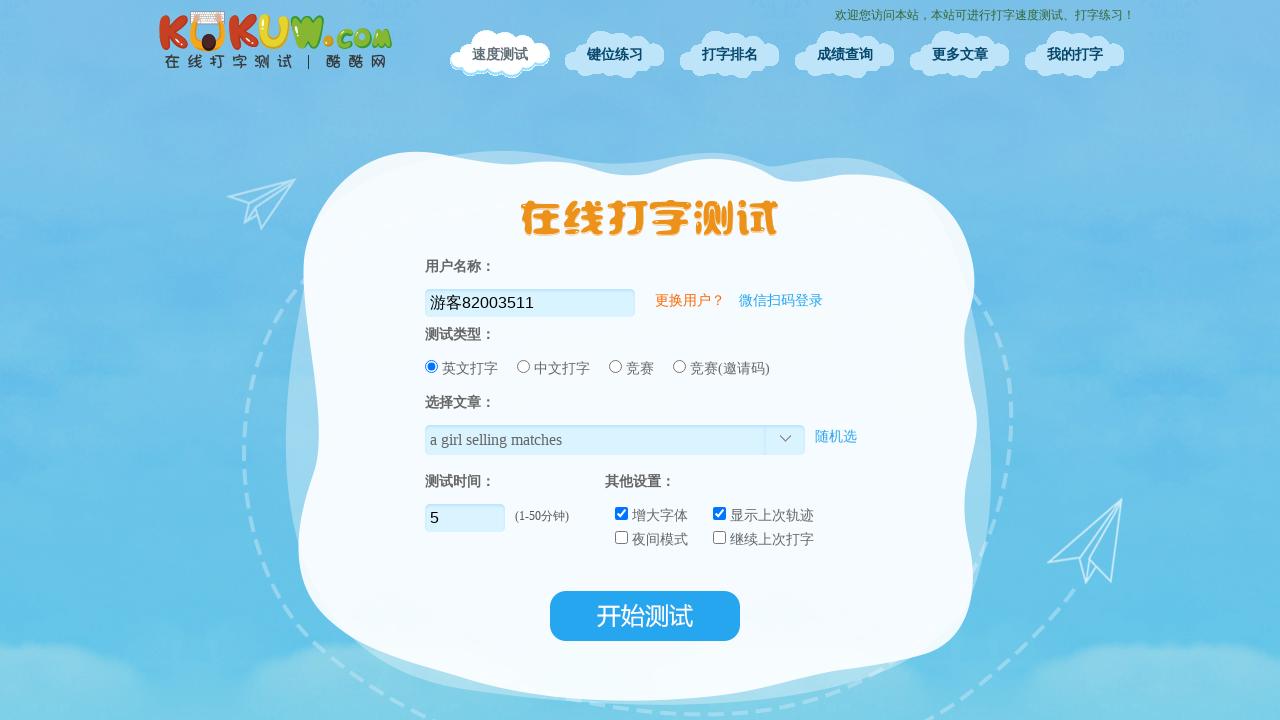

Waited 1 second after backspace corrections
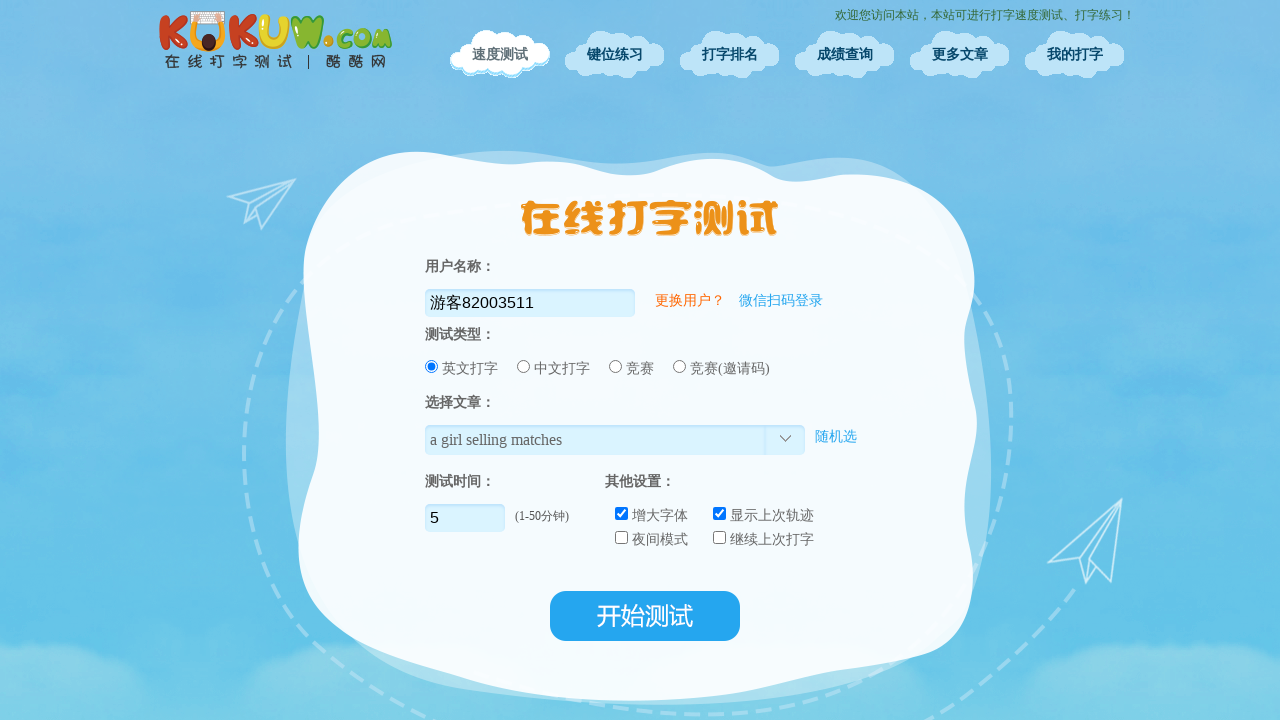

Typed '界测试' (remaining portion of line: 你好世界测试)
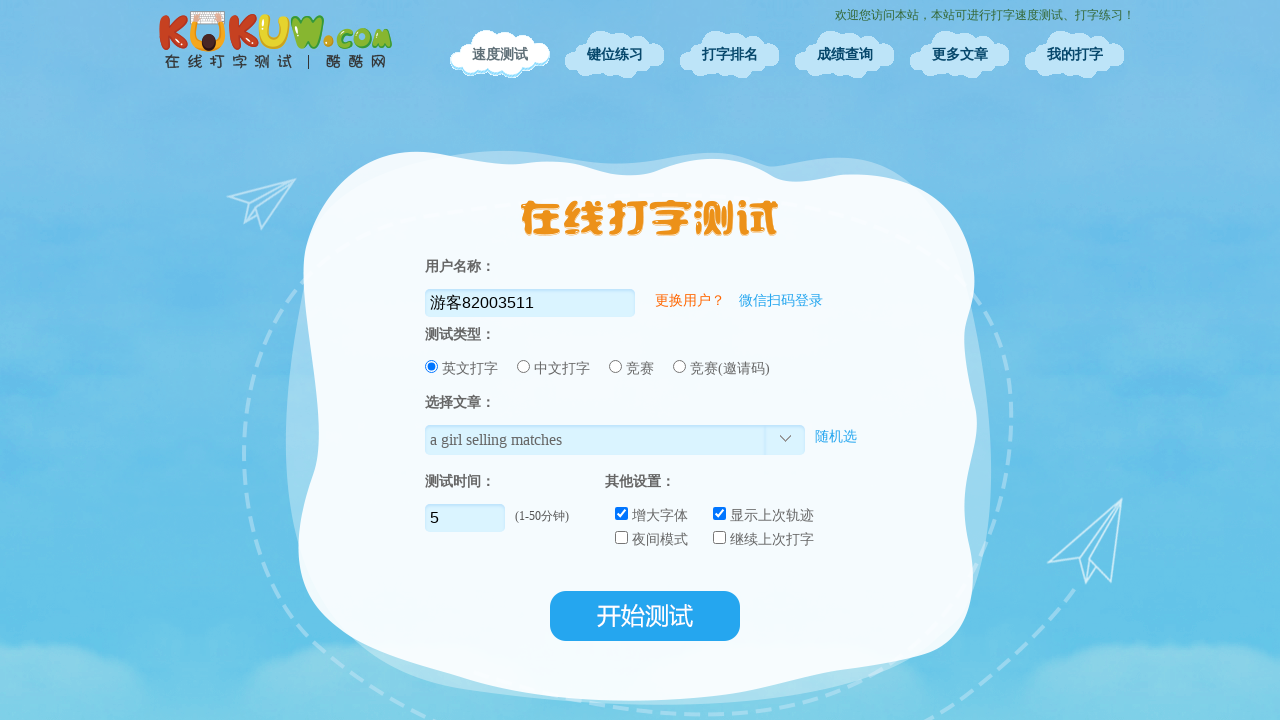

Pressed Enter to submit line: 你好世界测试
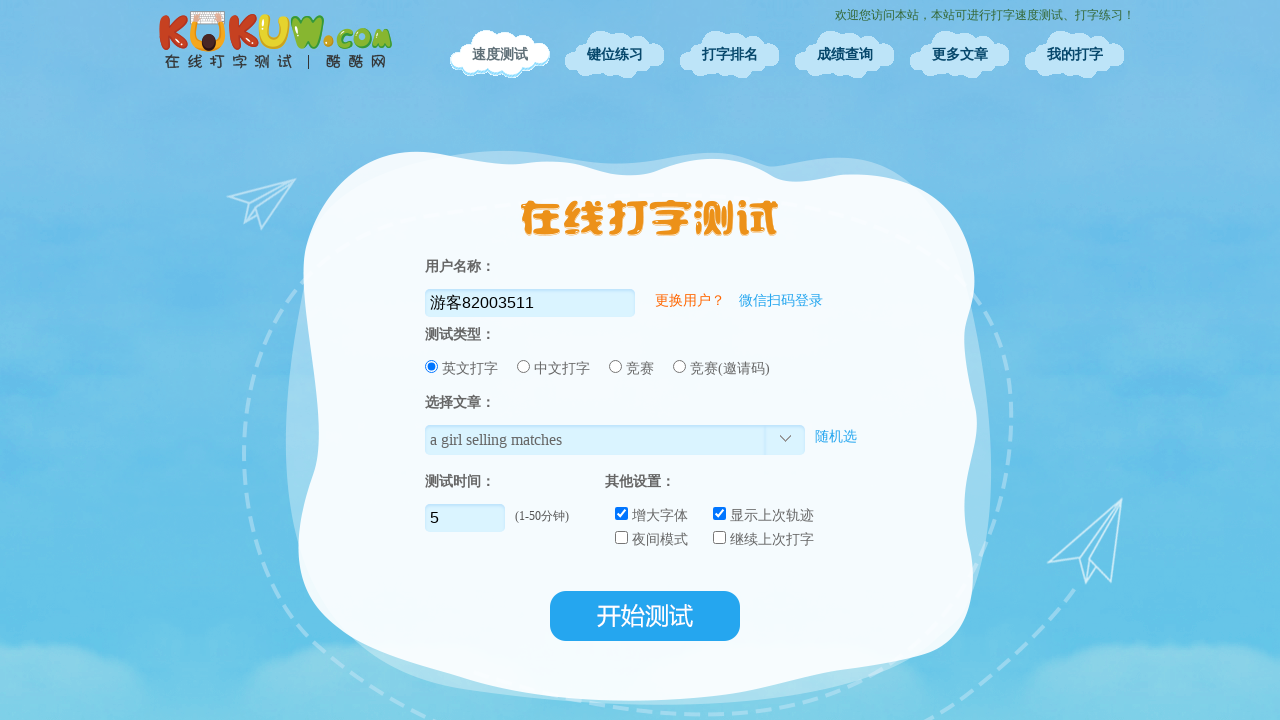

Waited 2 seconds for line submission to complete
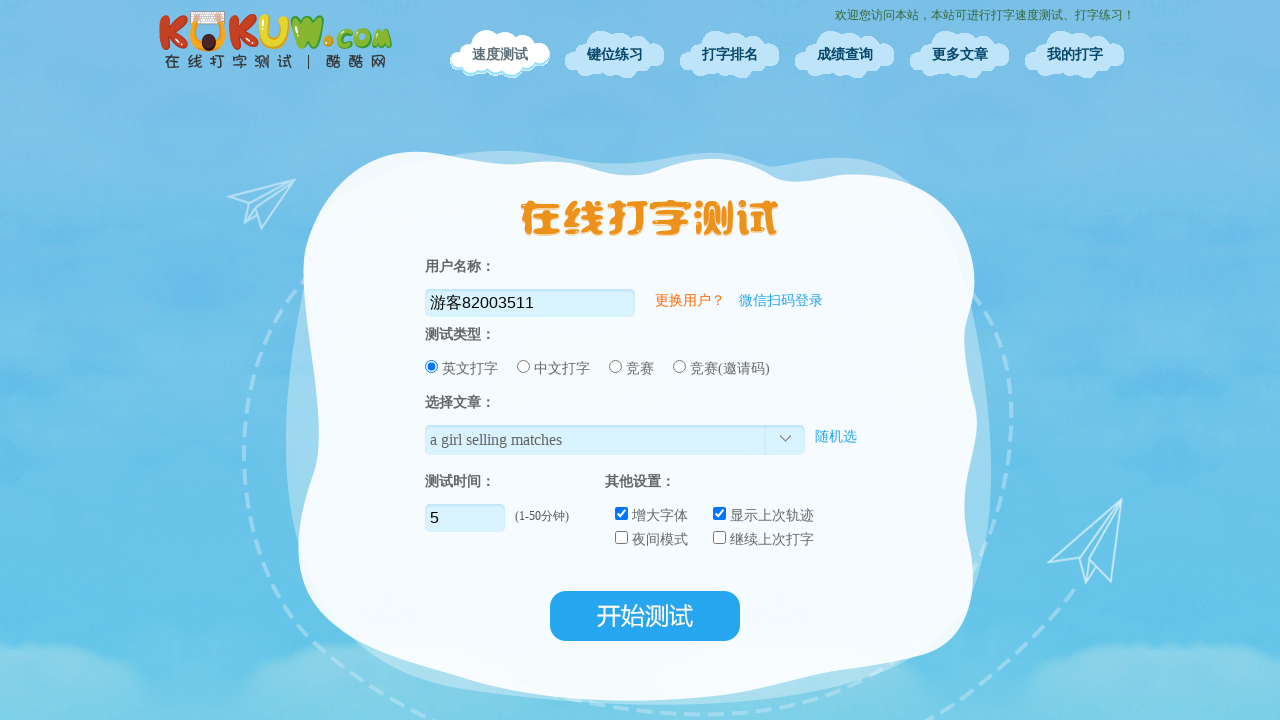

Typed '打字练' (partial text from line: 打字练习开始)
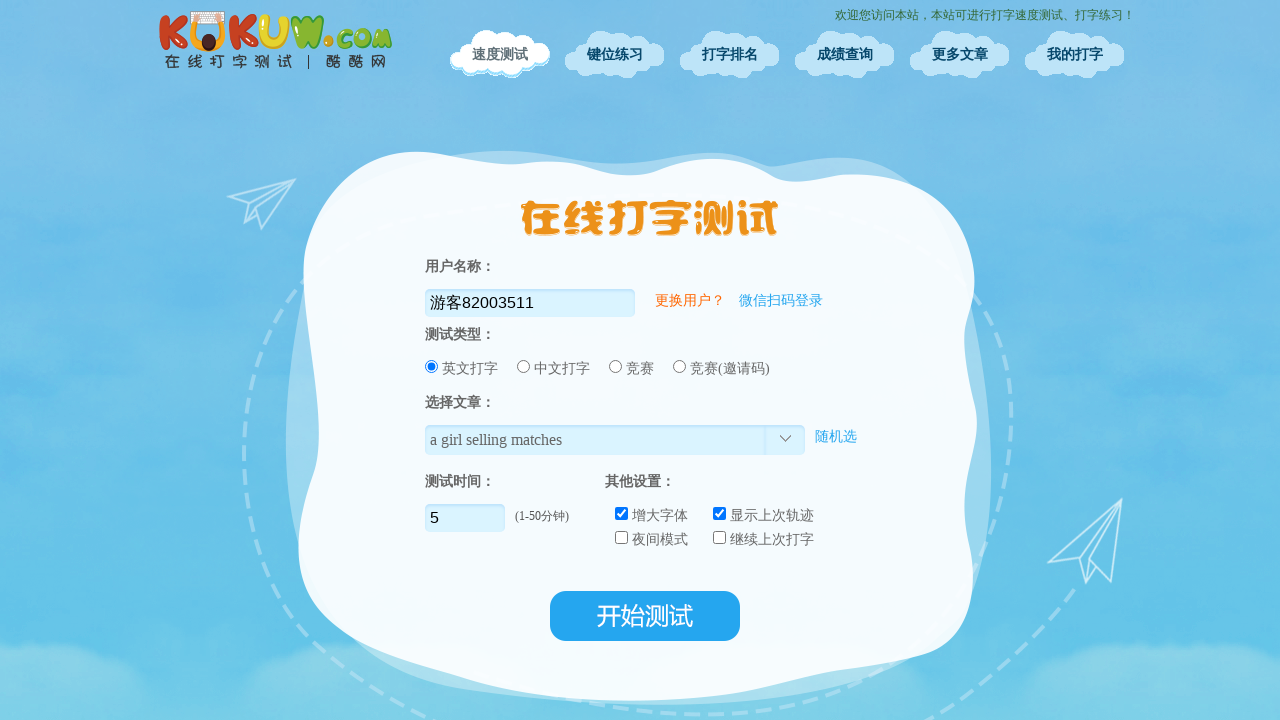

Waited 1 second before corrections
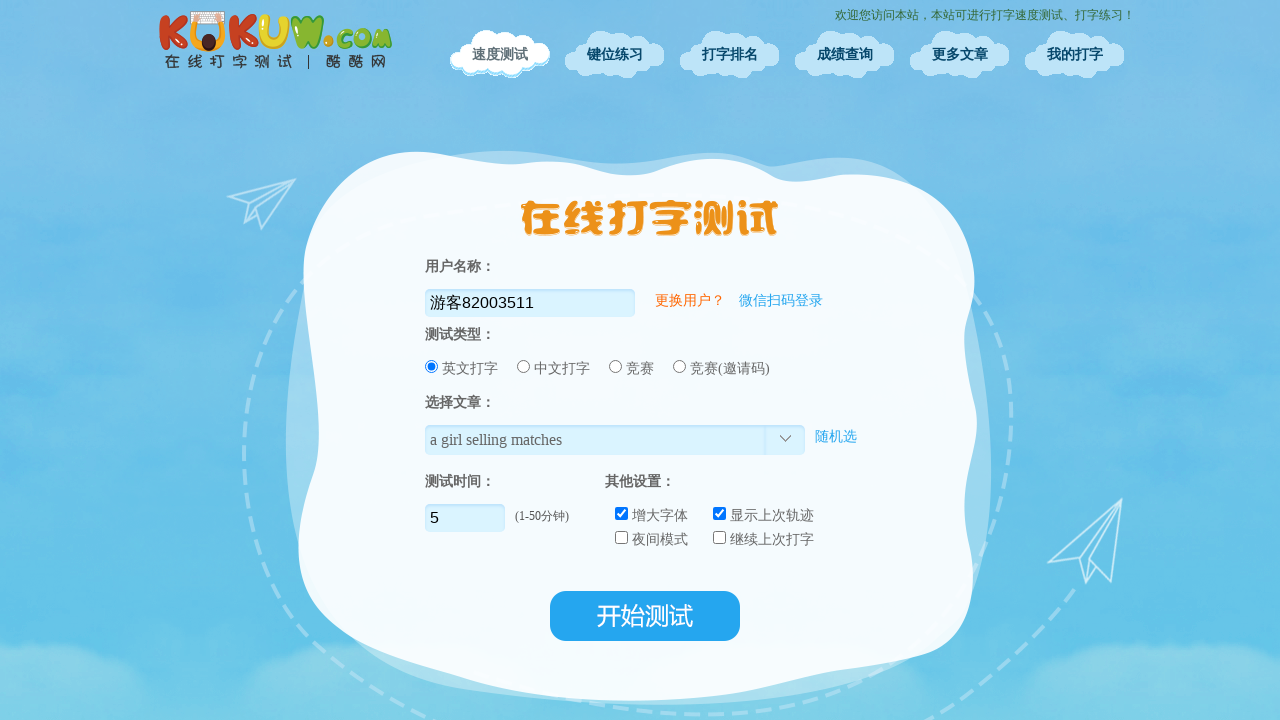

Pressed Backspace (correction 1/3)
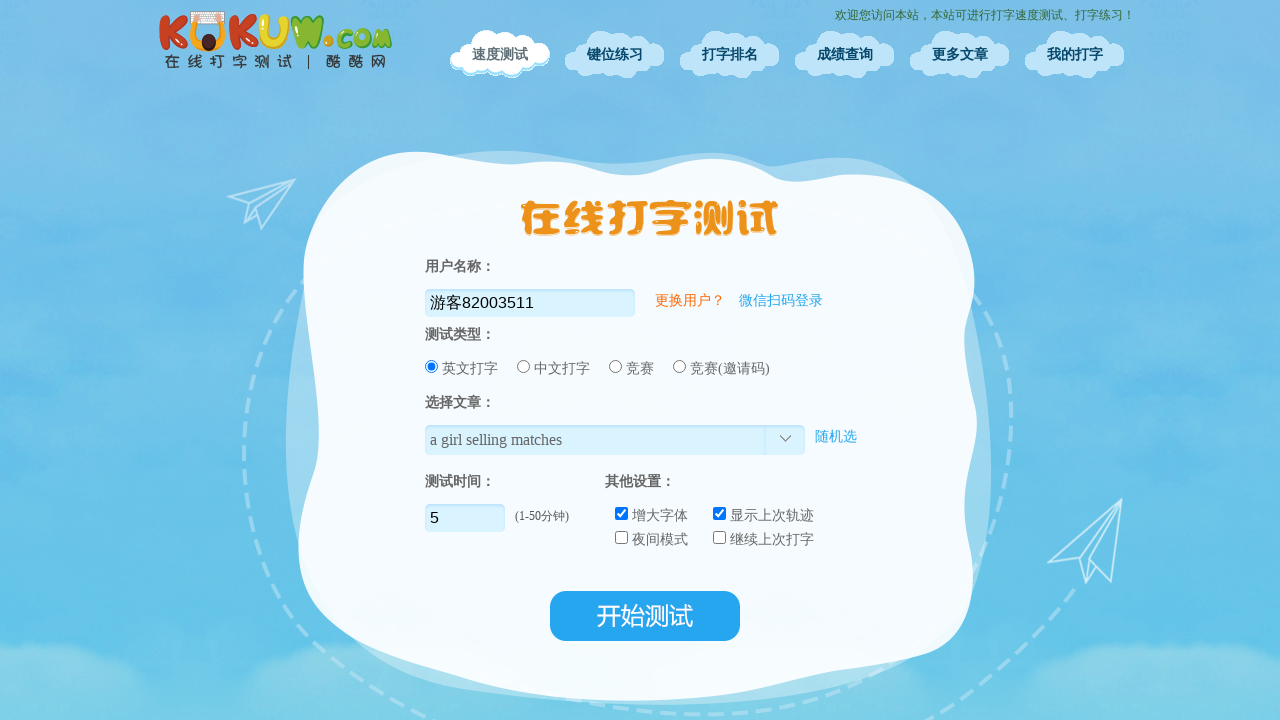

Pressed Backspace (correction 2/3)
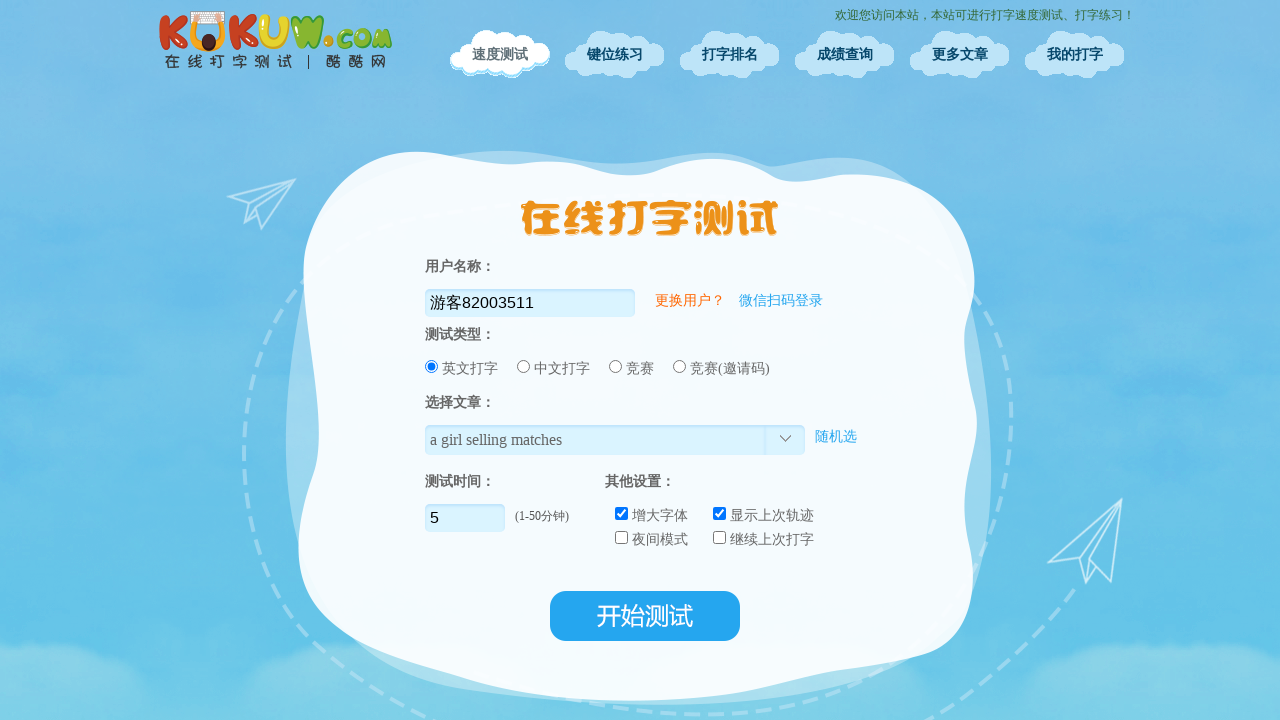

Pressed Backspace (correction 3/3)
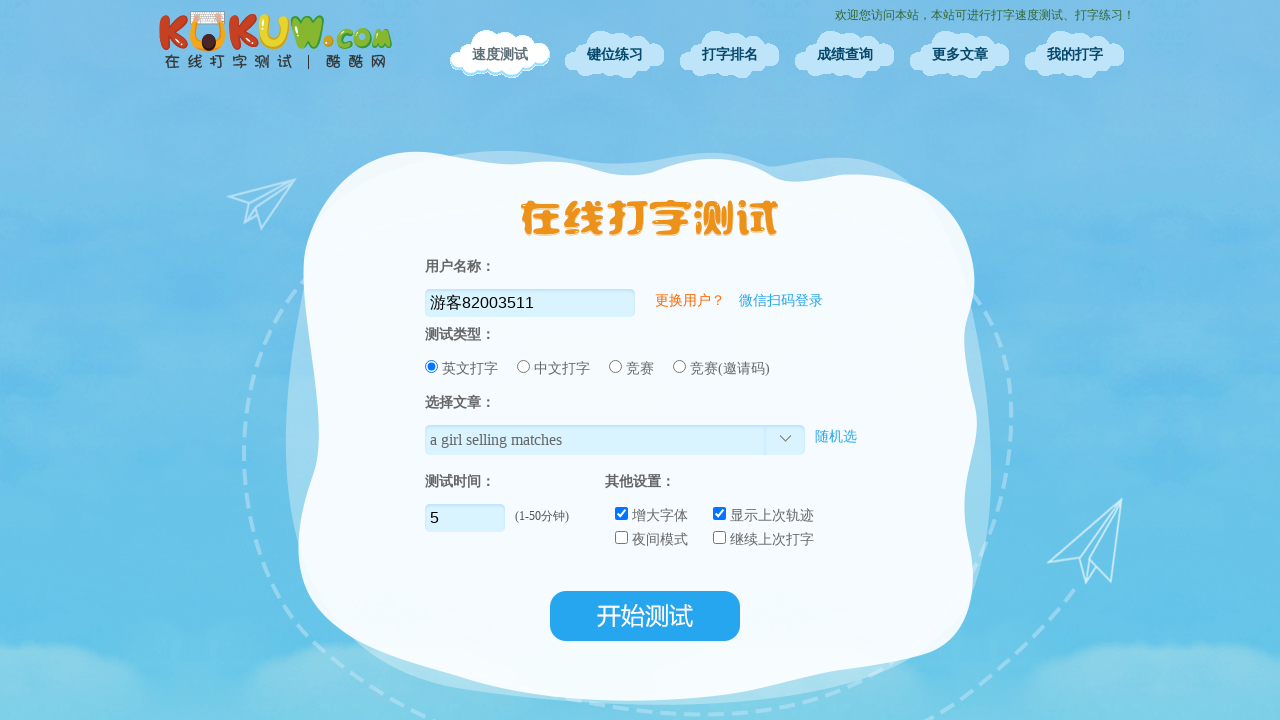

Waited 1 second after backspace corrections
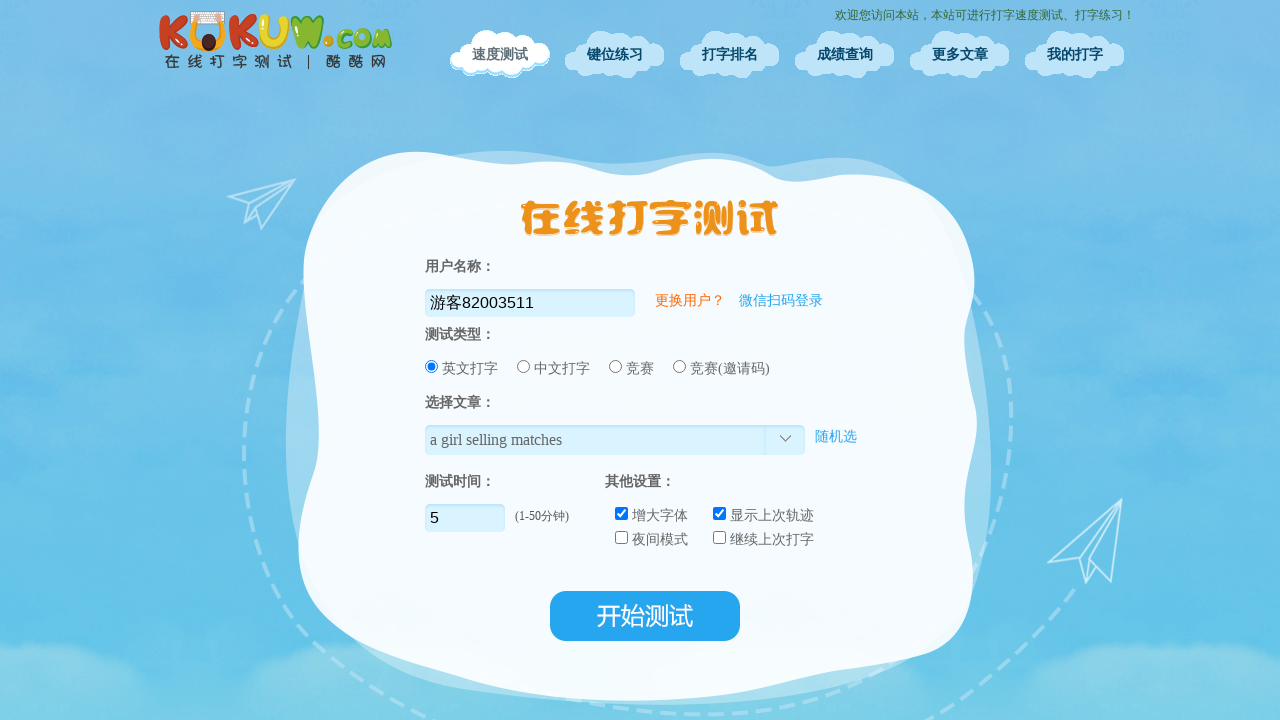

Typed '习开始' (remaining portion of line: 打字练习开始)
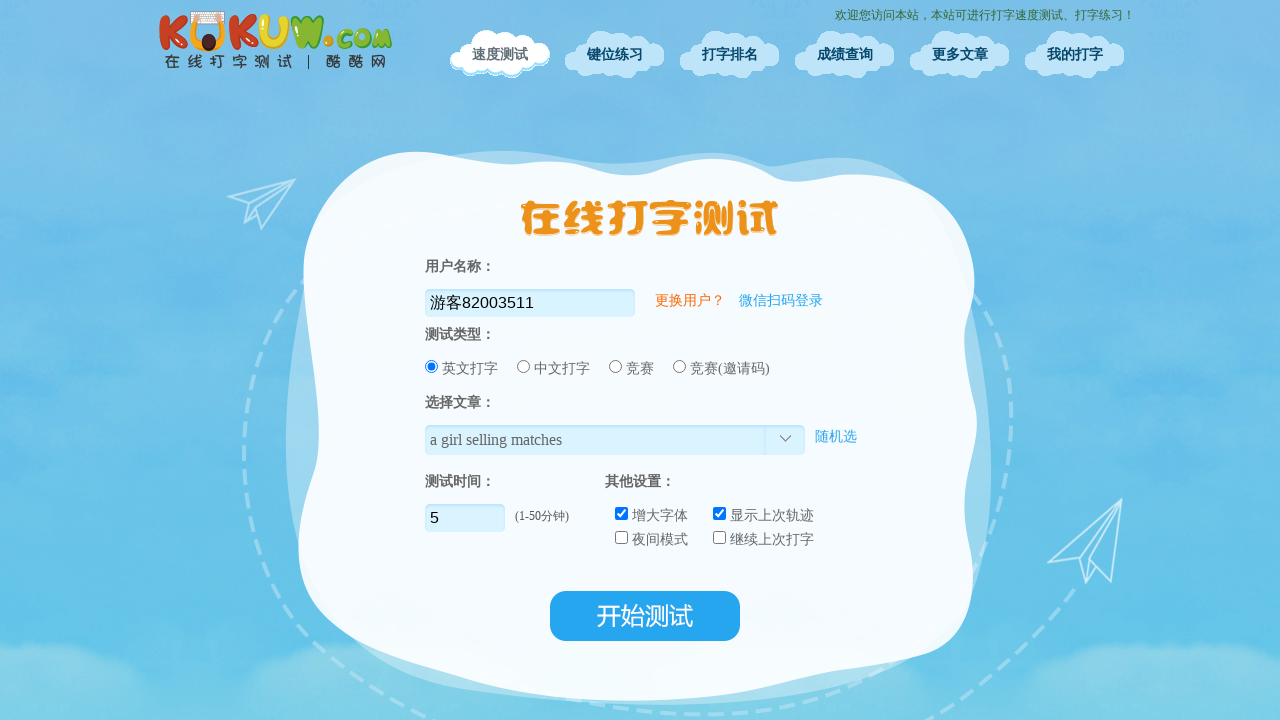

Pressed Enter to submit line: 打字练习开始
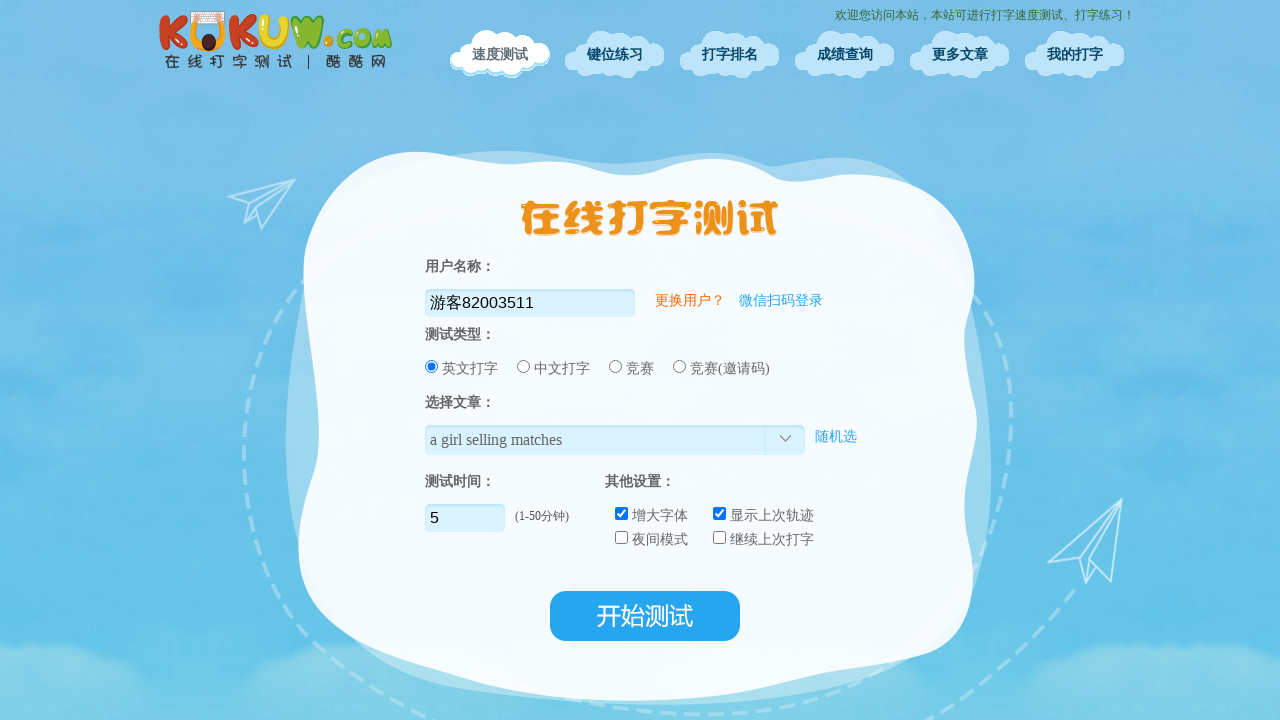

Waited 2 seconds for line submission to complete
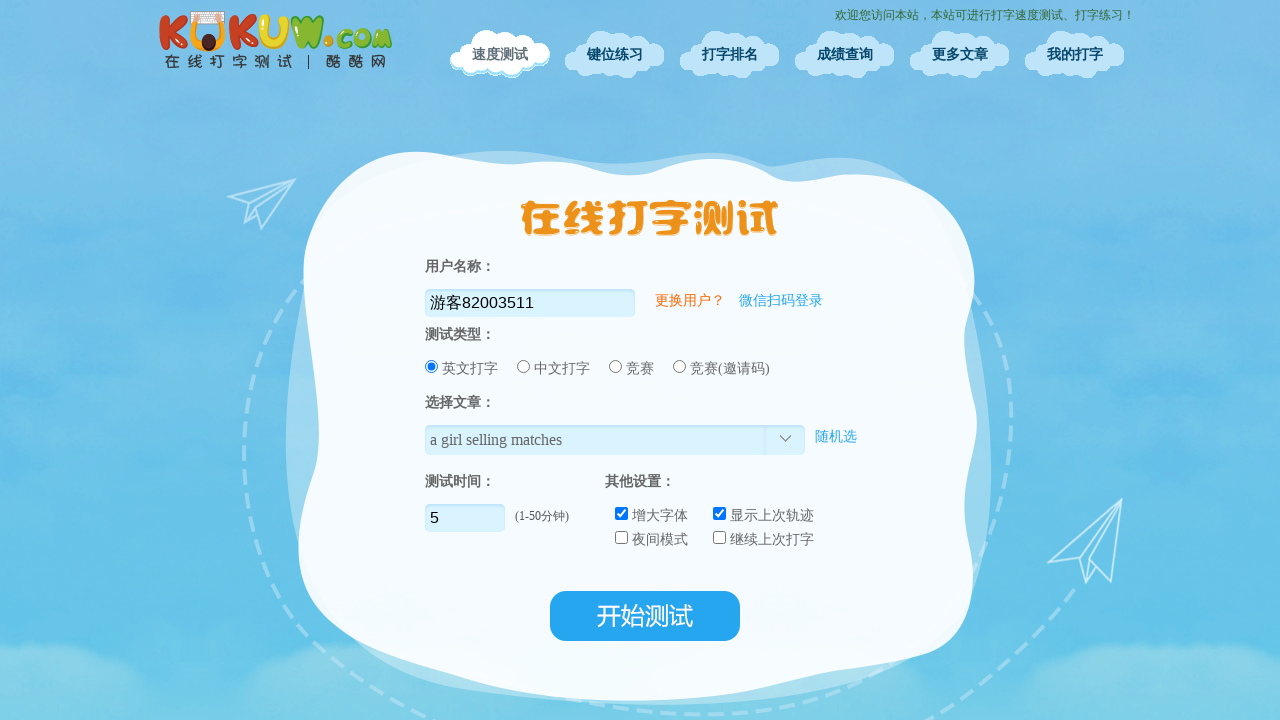

Typed '自动化' (partial text from line: 自动化测试中)
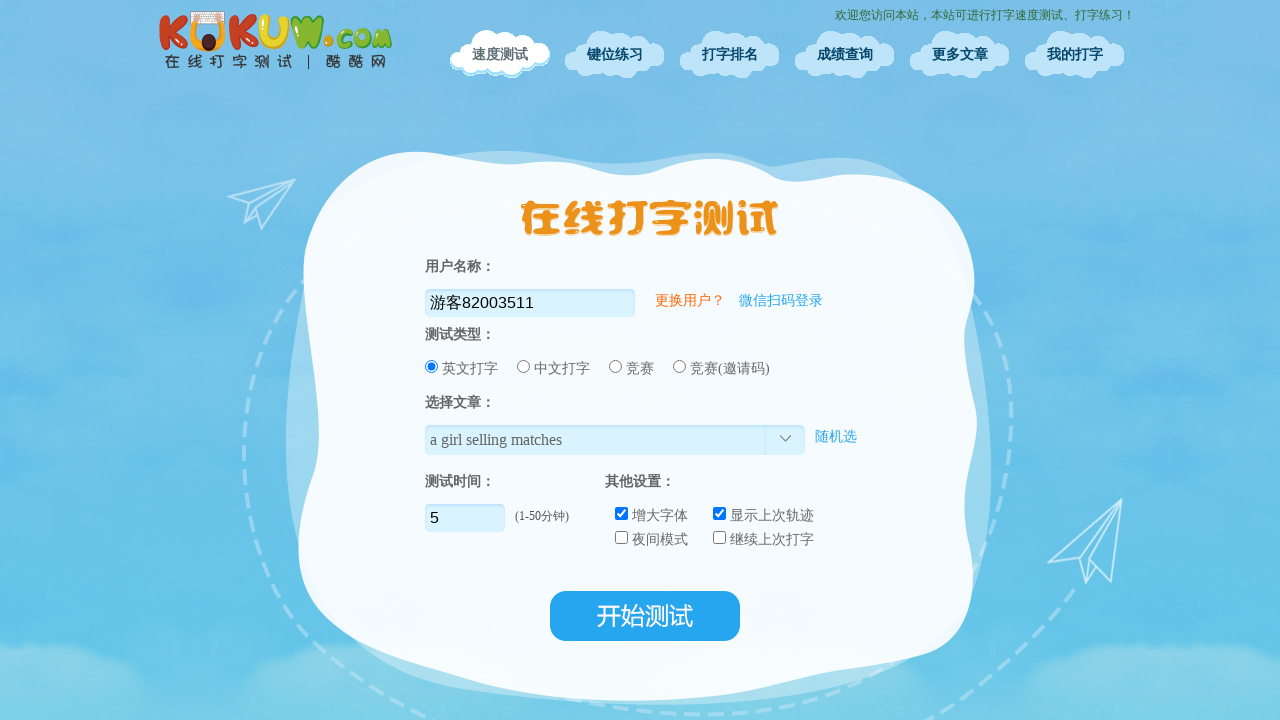

Waited 1 second before corrections
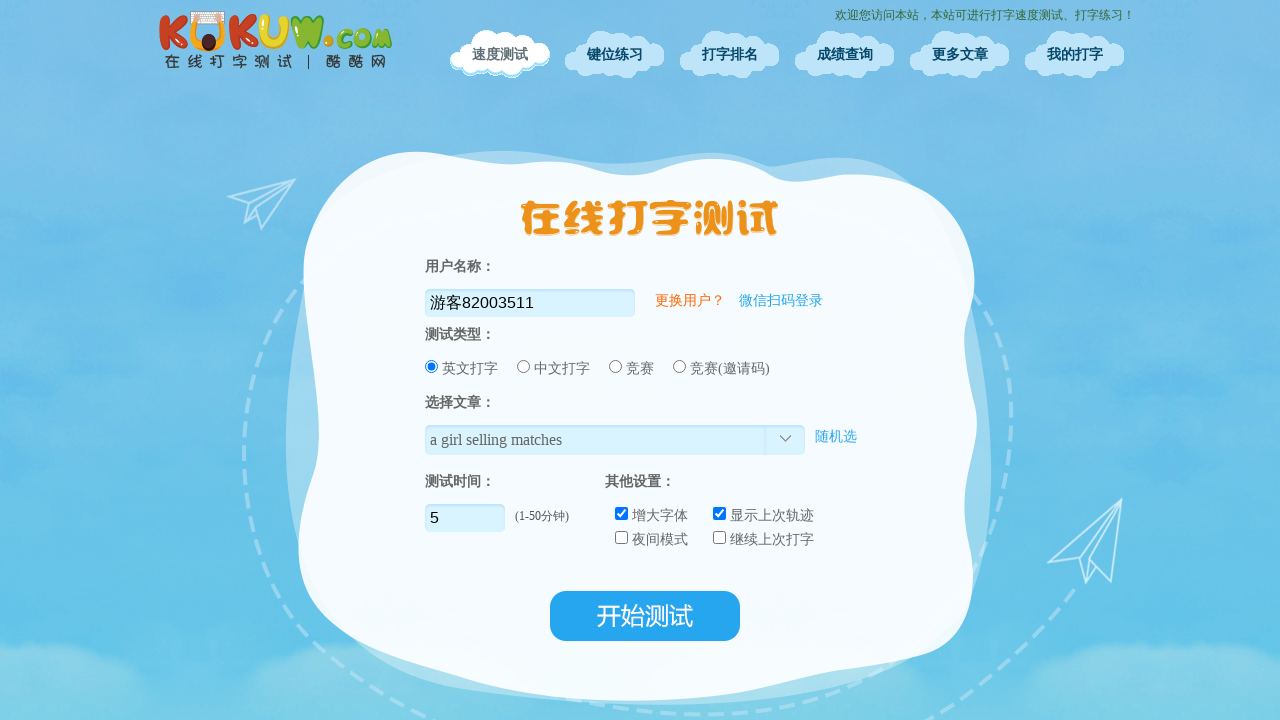

Pressed Backspace (correction 1/3)
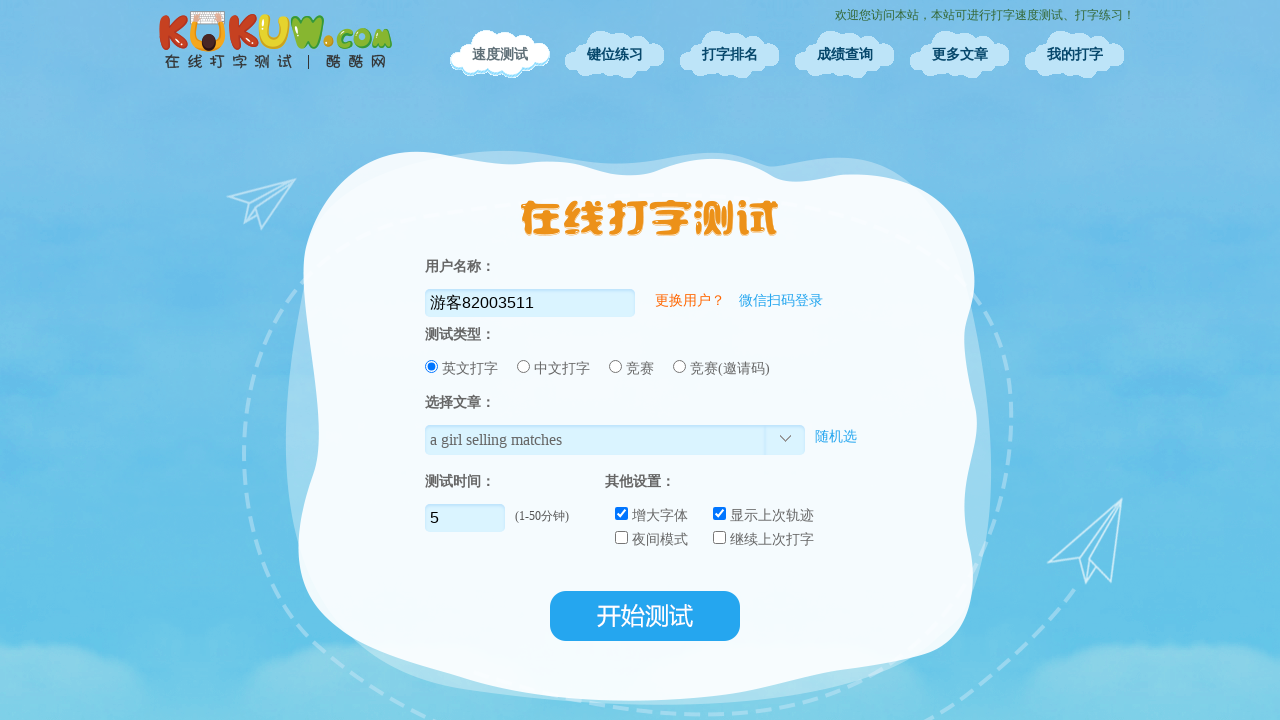

Pressed Backspace (correction 2/3)
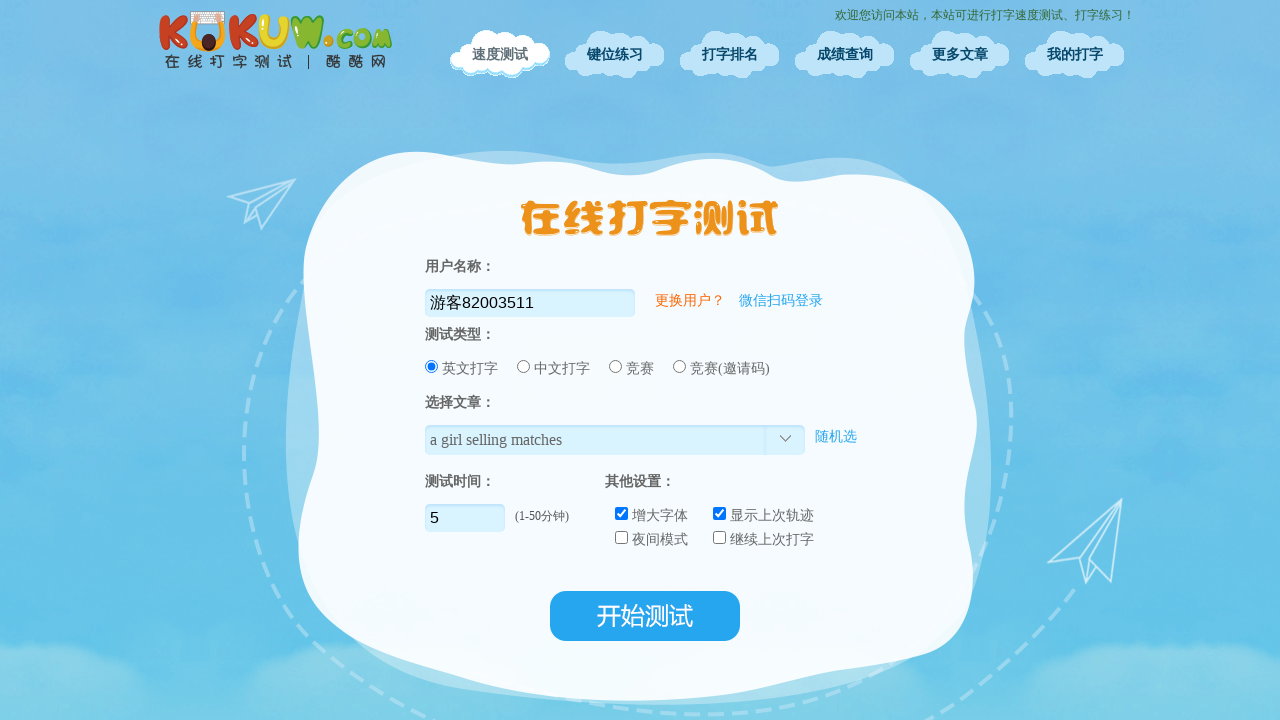

Pressed Backspace (correction 3/3)
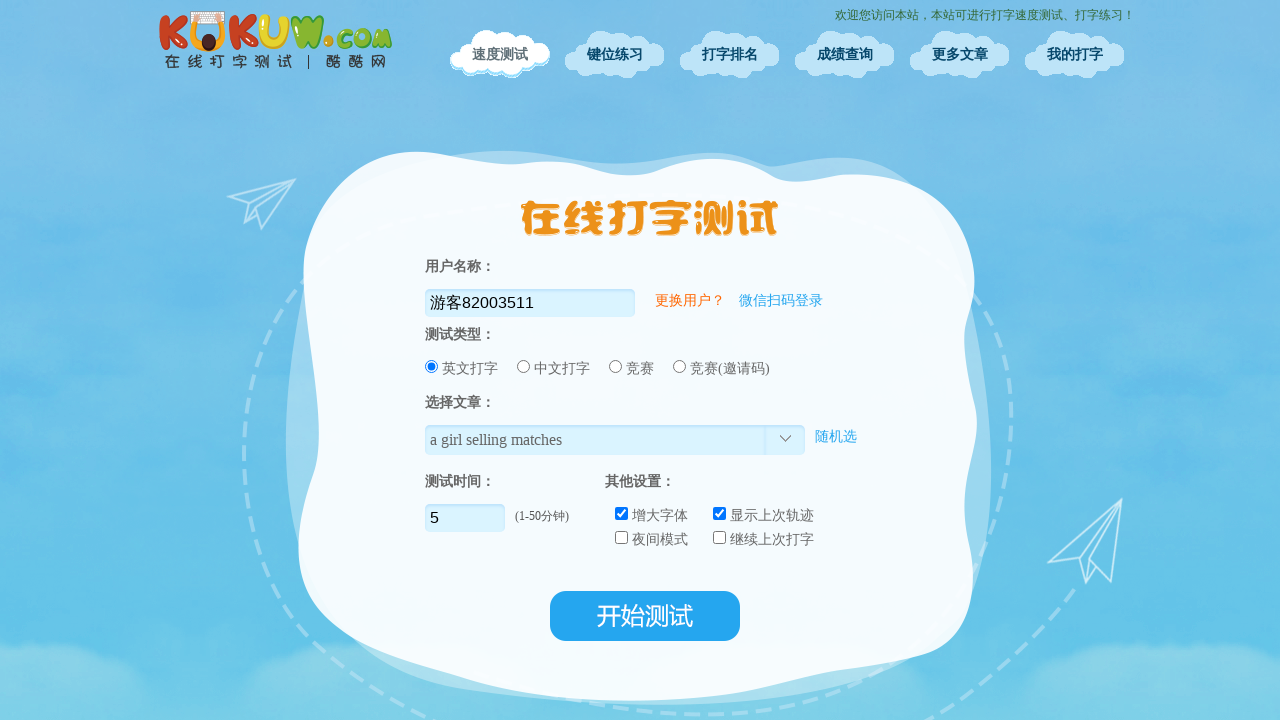

Waited 1 second after backspace corrections
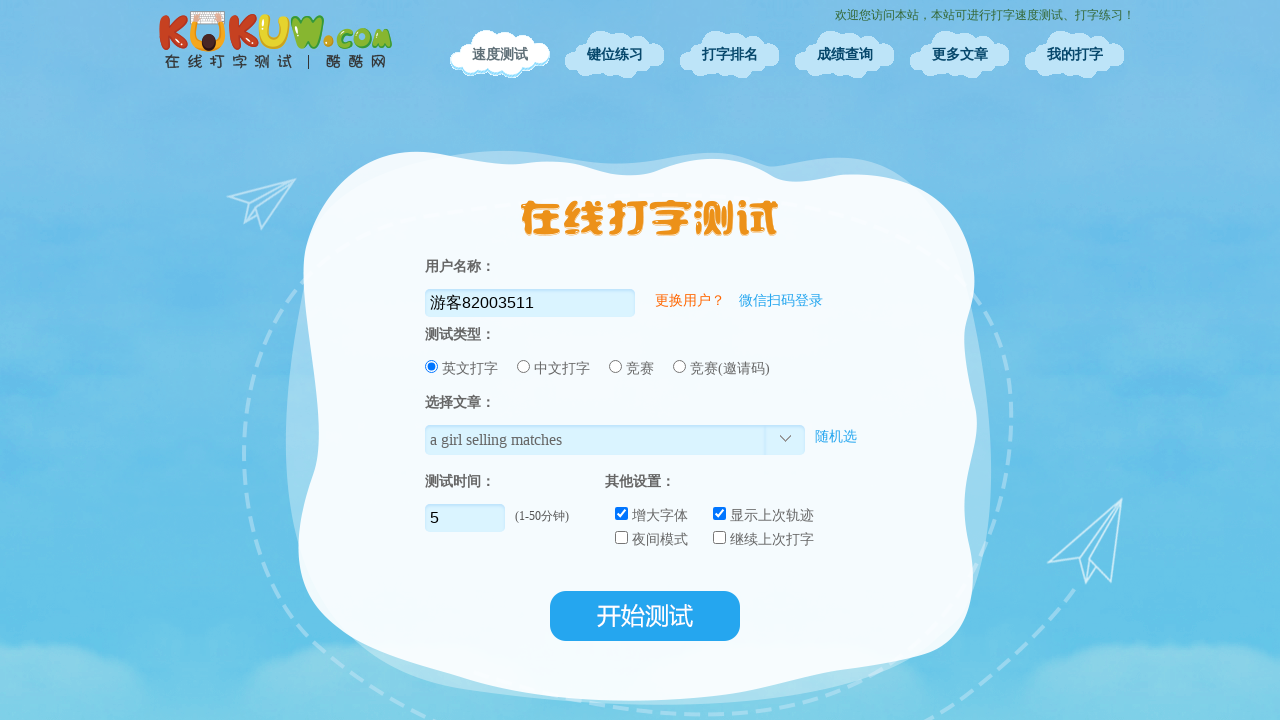

Typed '测试中' (remaining portion of line: 自动化测试中)
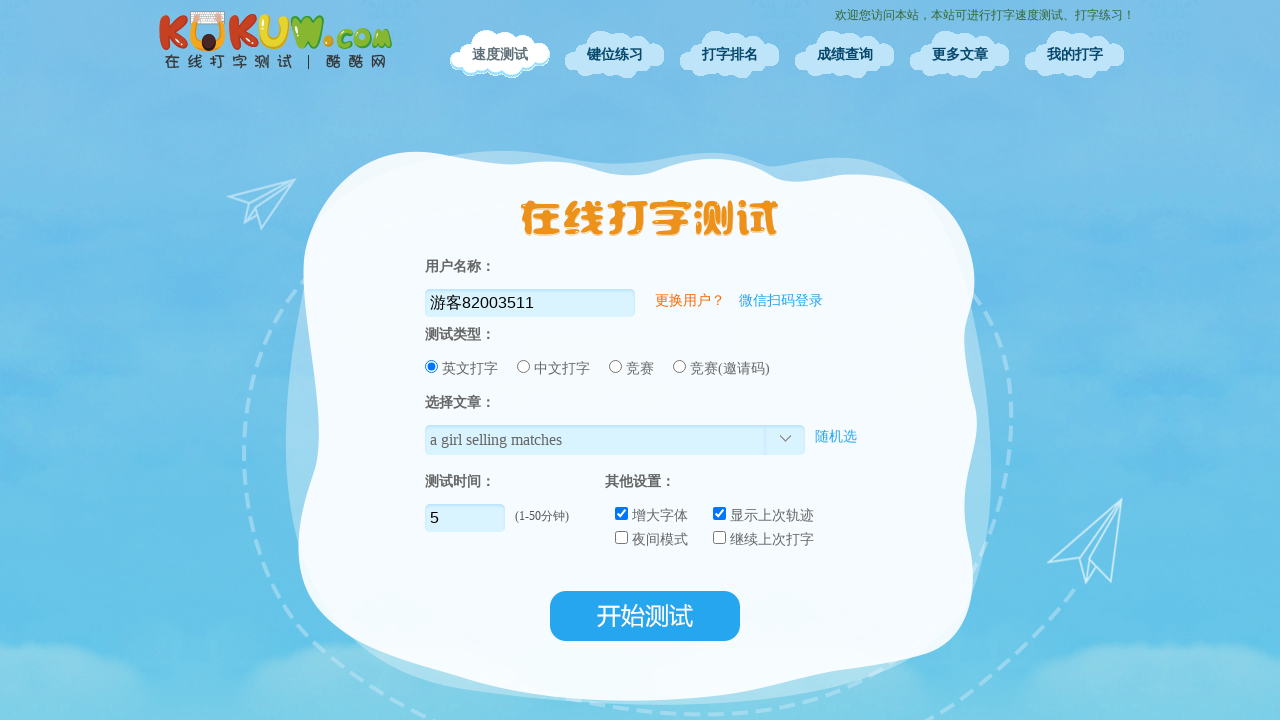

Pressed Enter to submit line: 自动化测试中
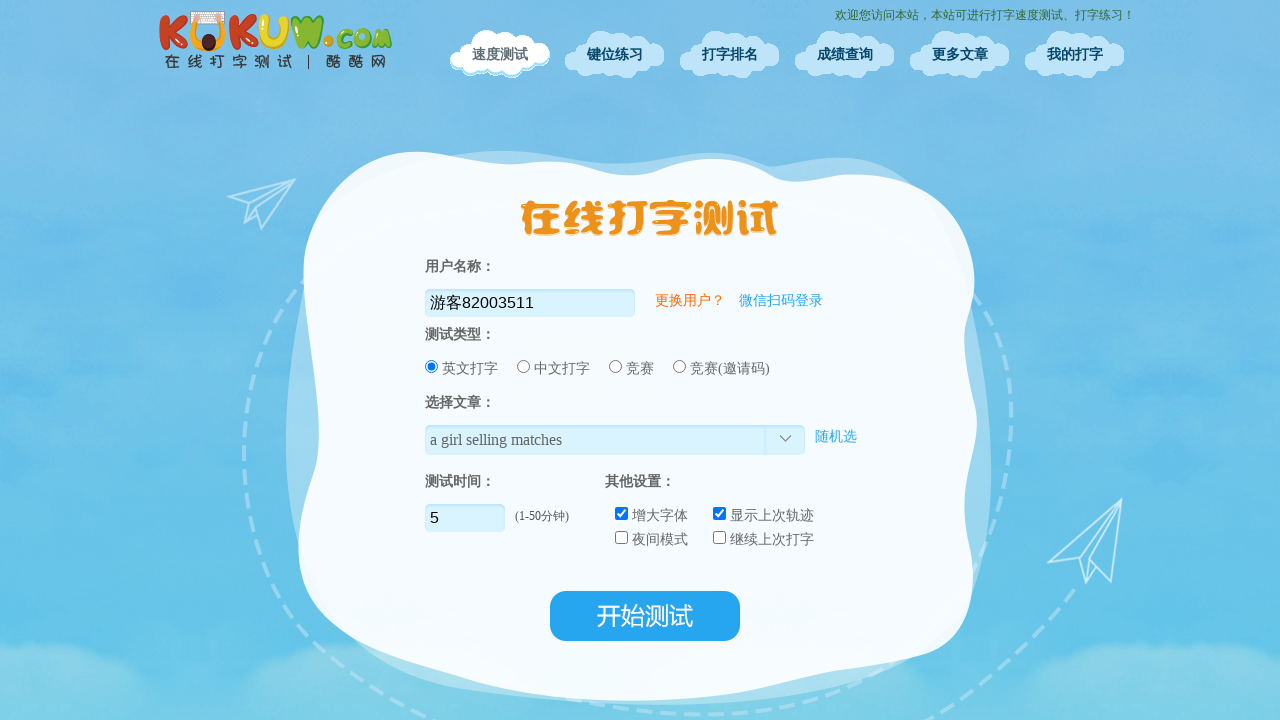

Waited 2 seconds for line submission to complete
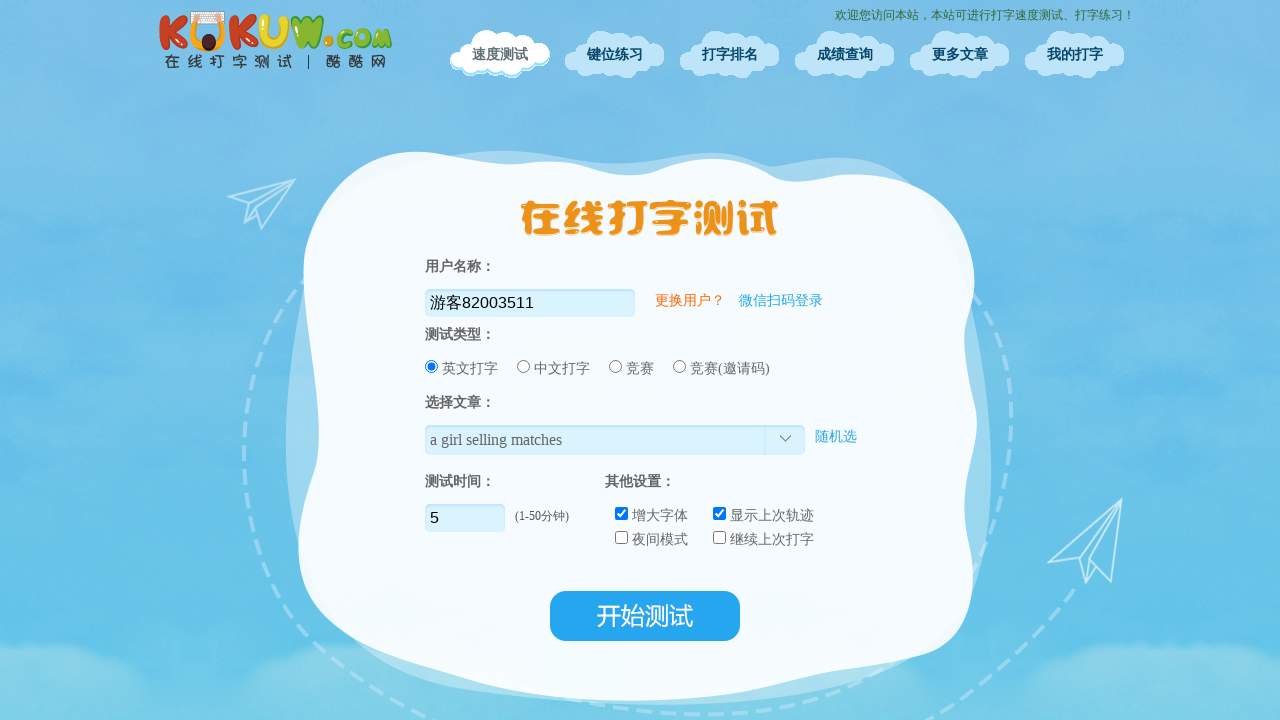

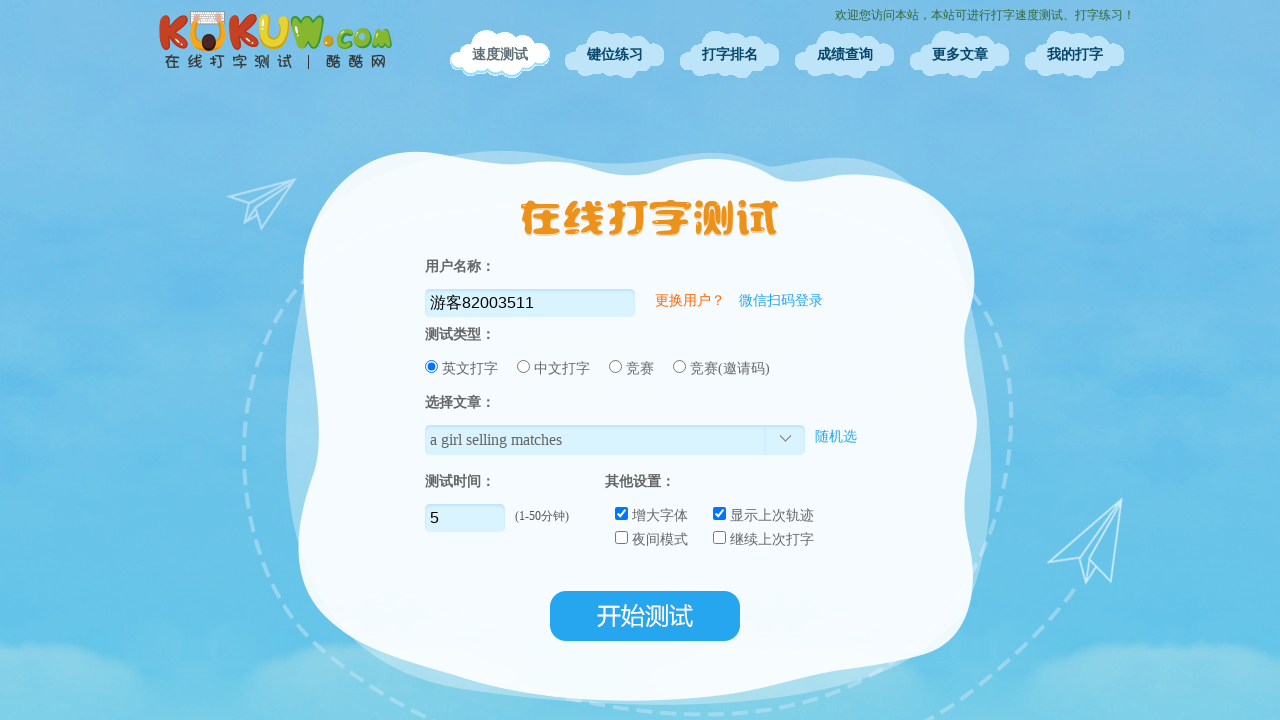